Tests browser window handling by navigating to Alerts, Frame & Windows section, clicking on Browser Windows menu, opening a new tab, verifying content in the new tab, and returning to the original tab

Starting URL: https://demoqa.com/

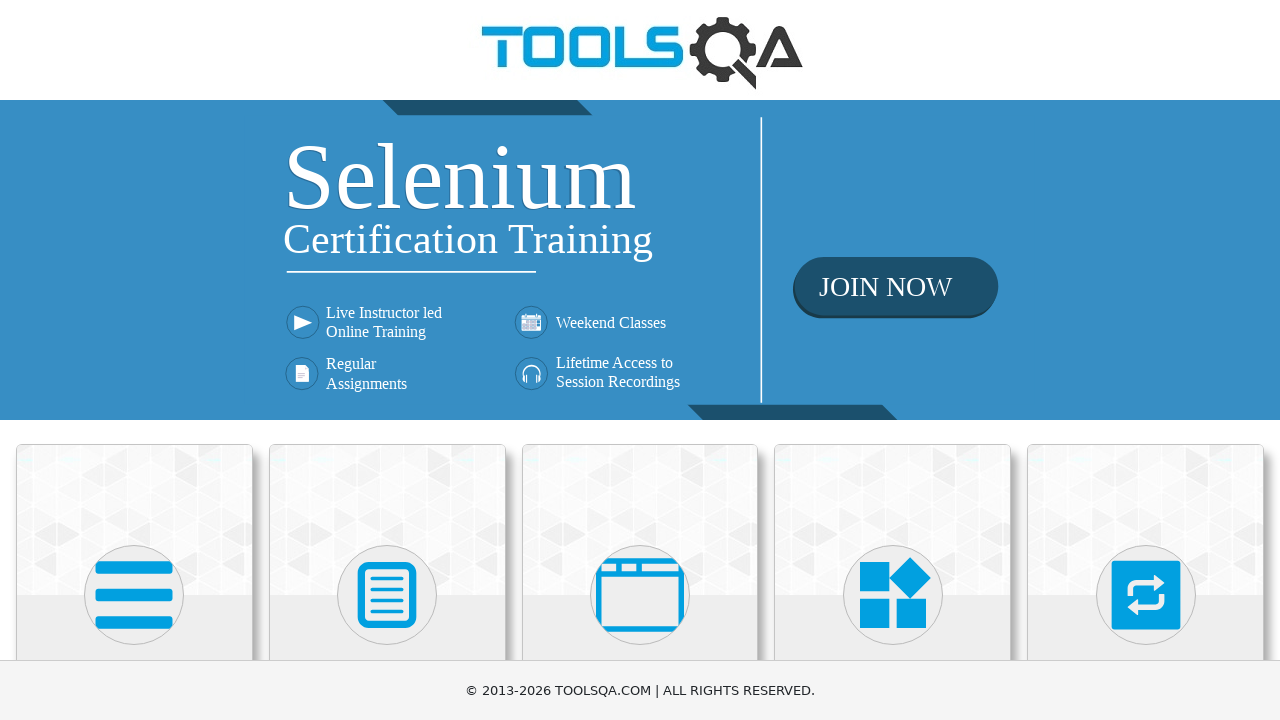

Clicked on Alerts, Frame & Windows card at (640, 520) on (//div[@class='card mt-4 top-card'])[3]
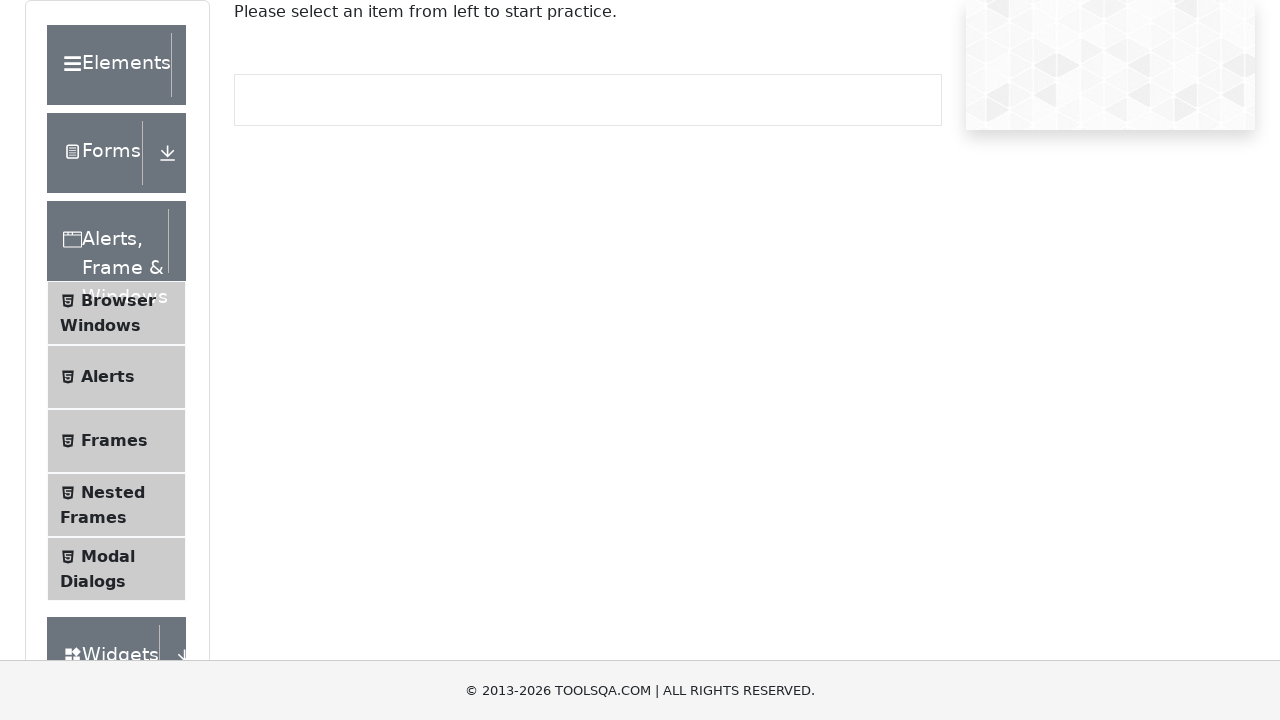

Instruction text 'Please select an item from left to start practice.' is visible
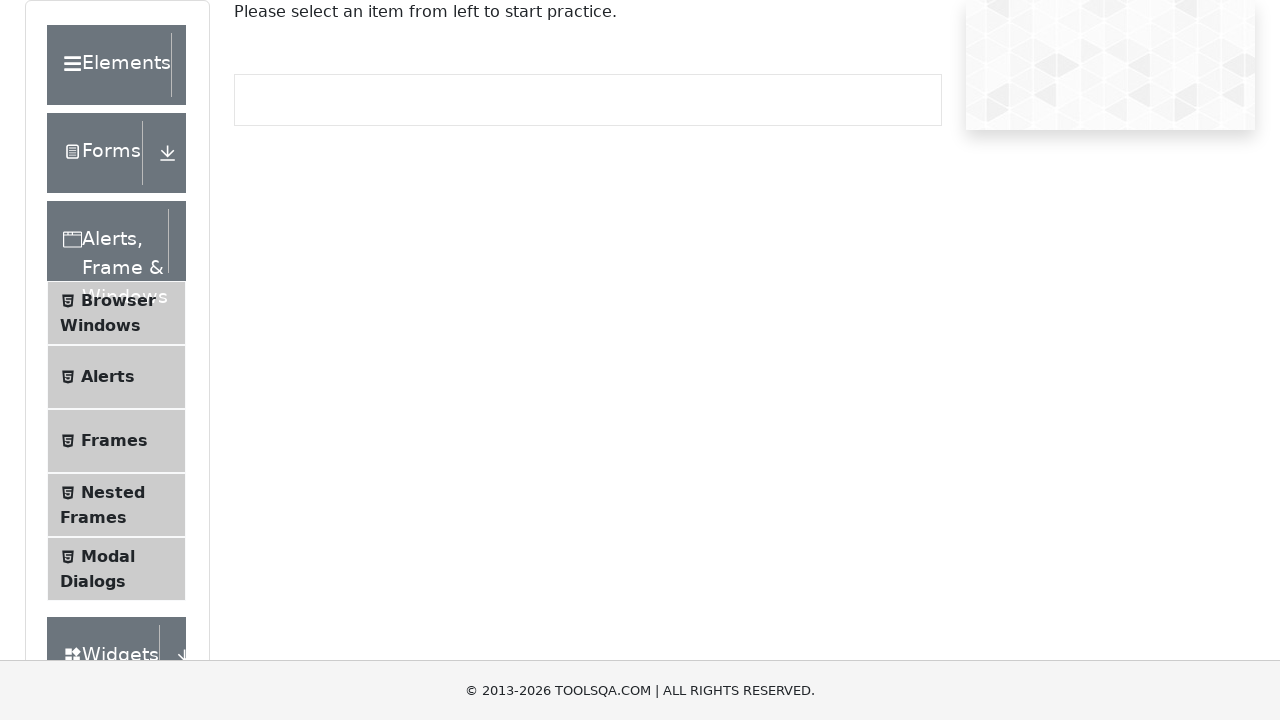

Clicked on Browser Windows menu item at (116, 313) on (//*[@id='item-0'])[3]
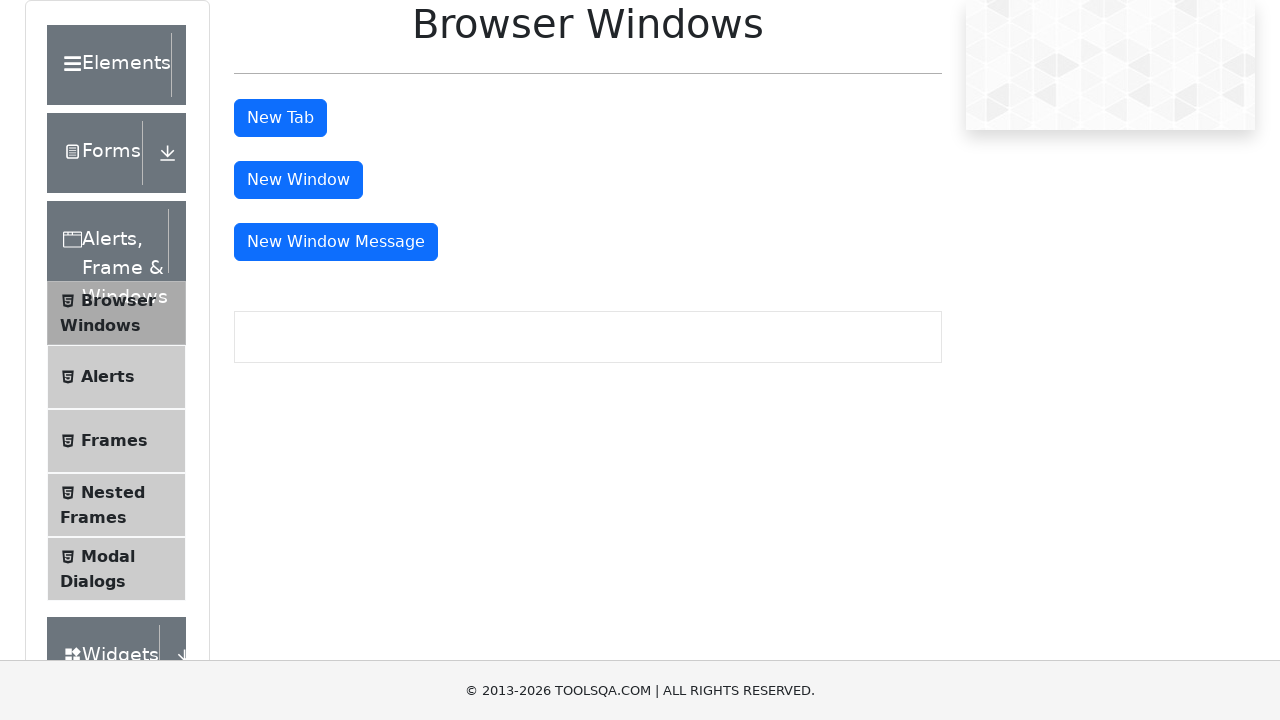

New Tab button is visible
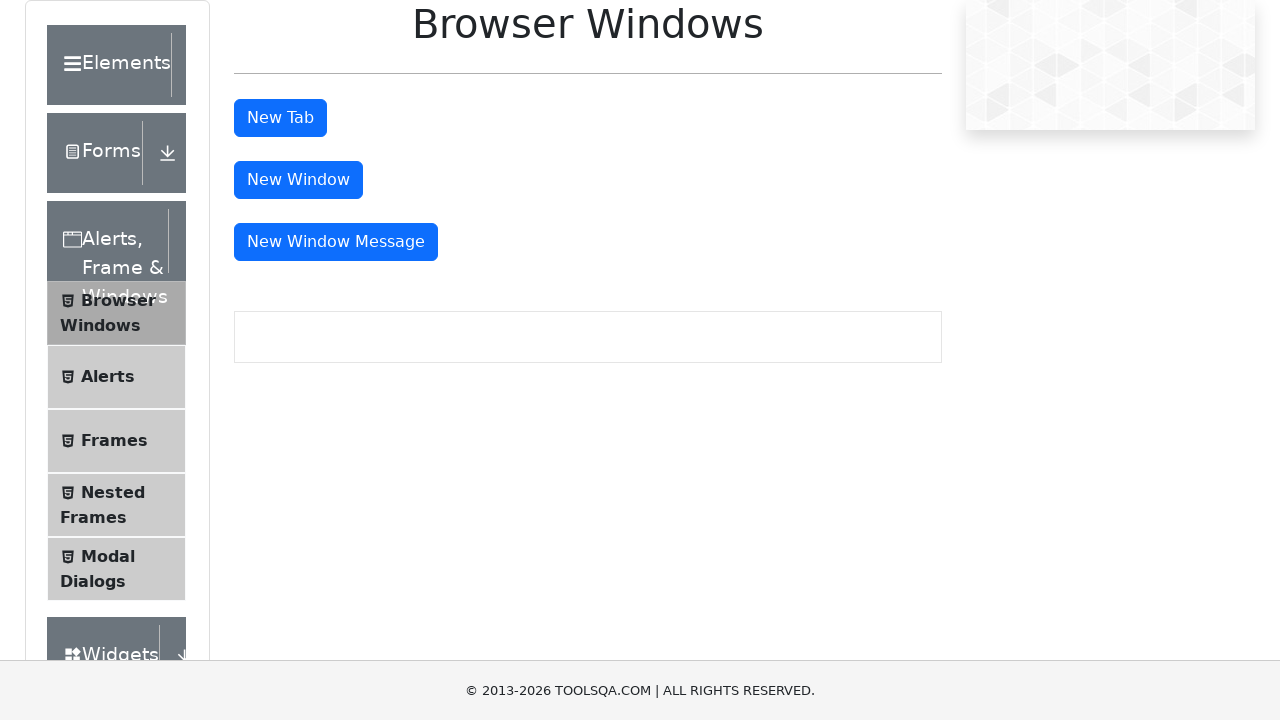

Clicked New Tab button to open a new tab at (280, 118) on #tabButton
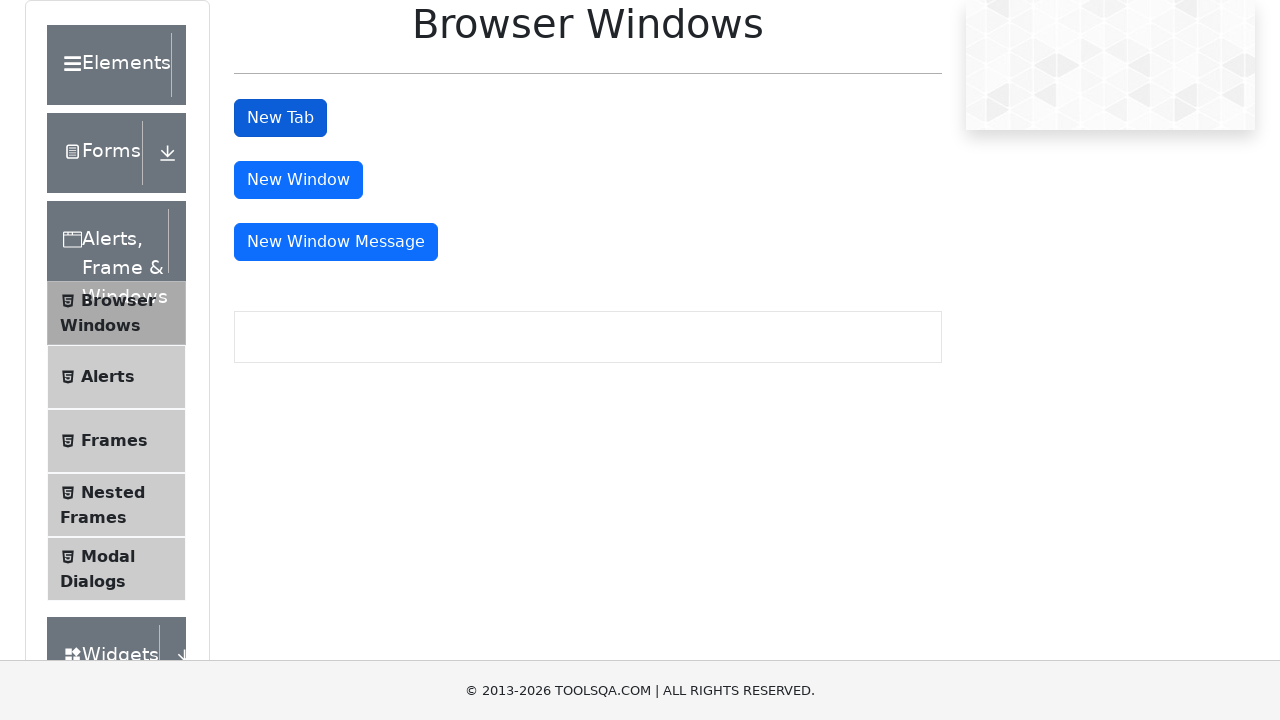

New tab loaded and ready
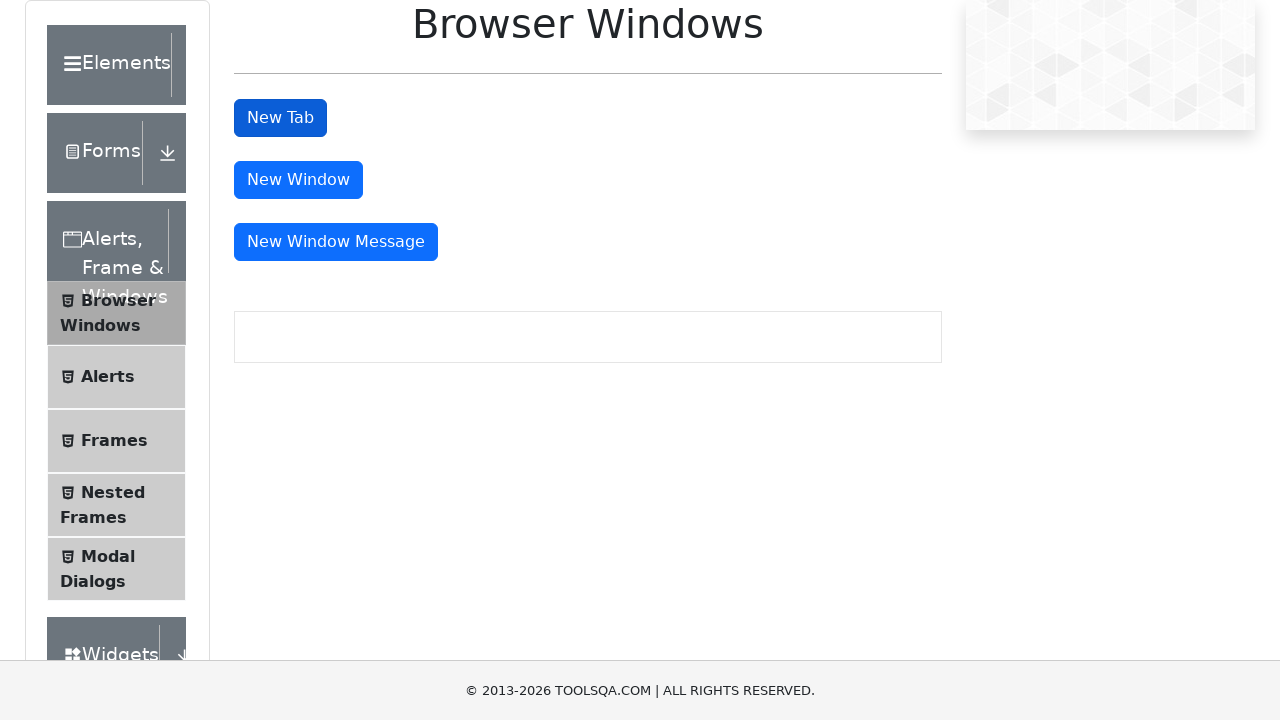

Verified 'This is a sample page' heading is visible in the new tab
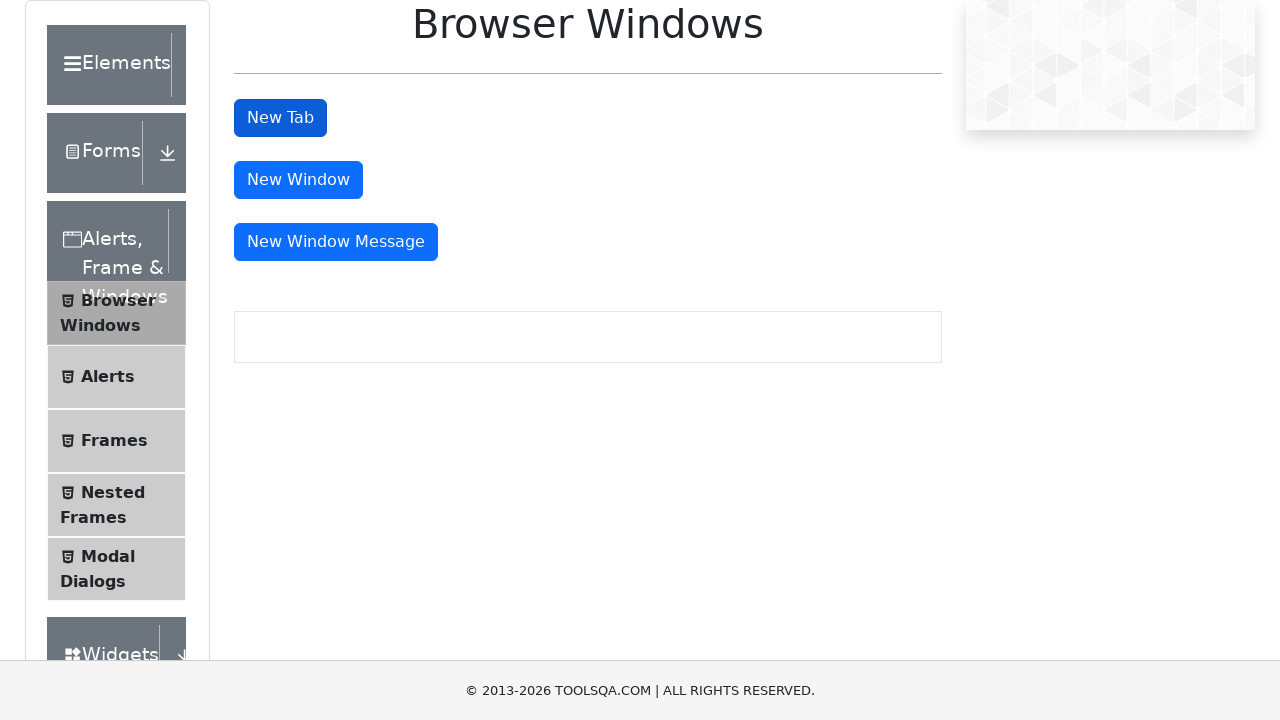

Closed the new tab
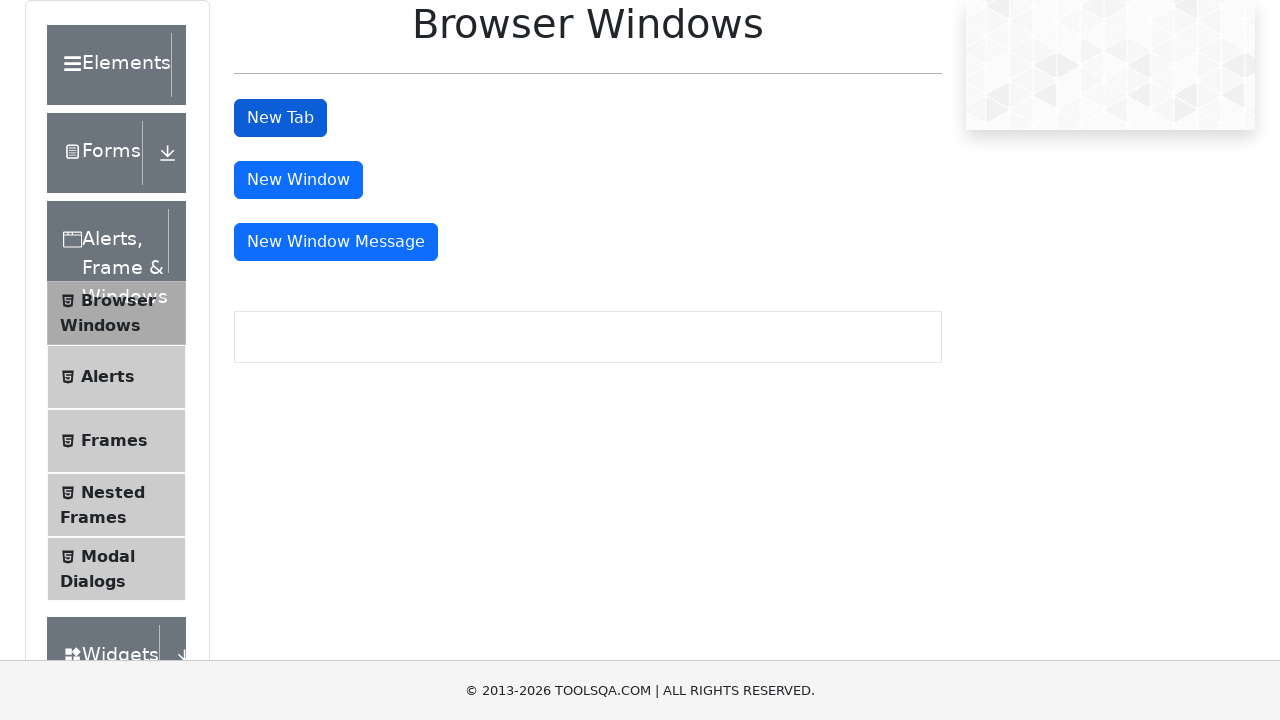

Verified New Tab button is still visible in original tab after closing new tab
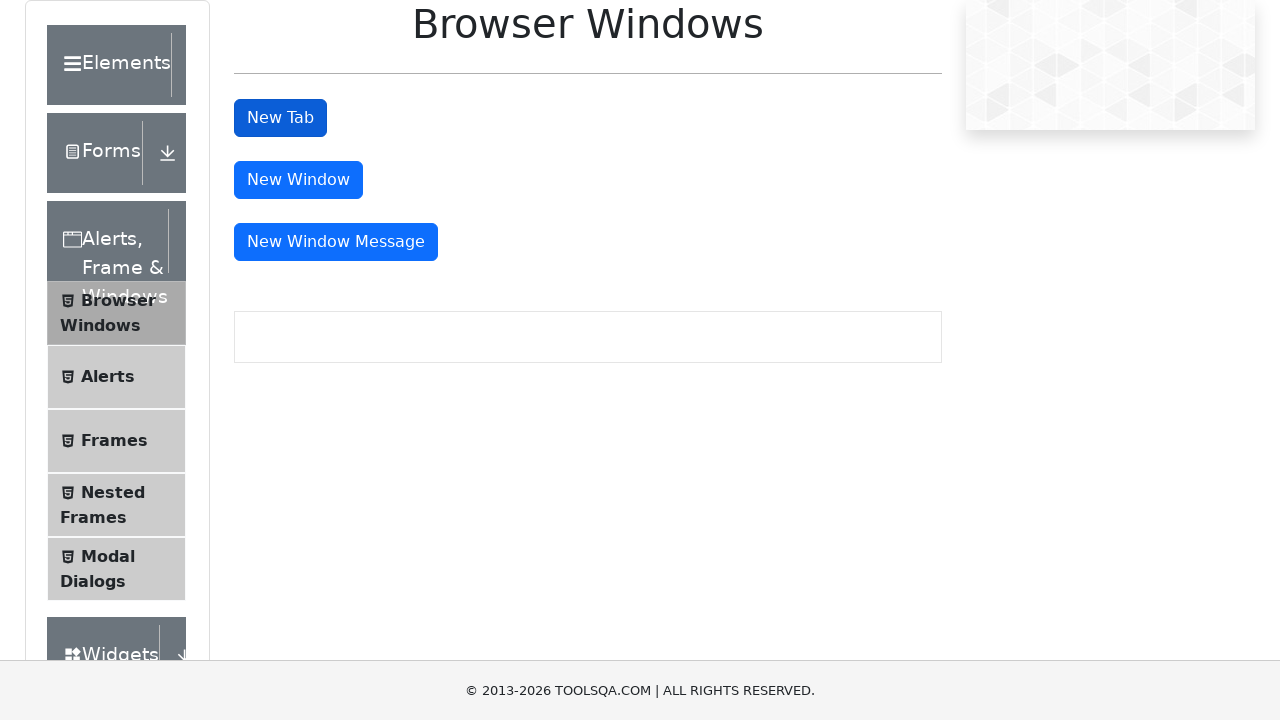

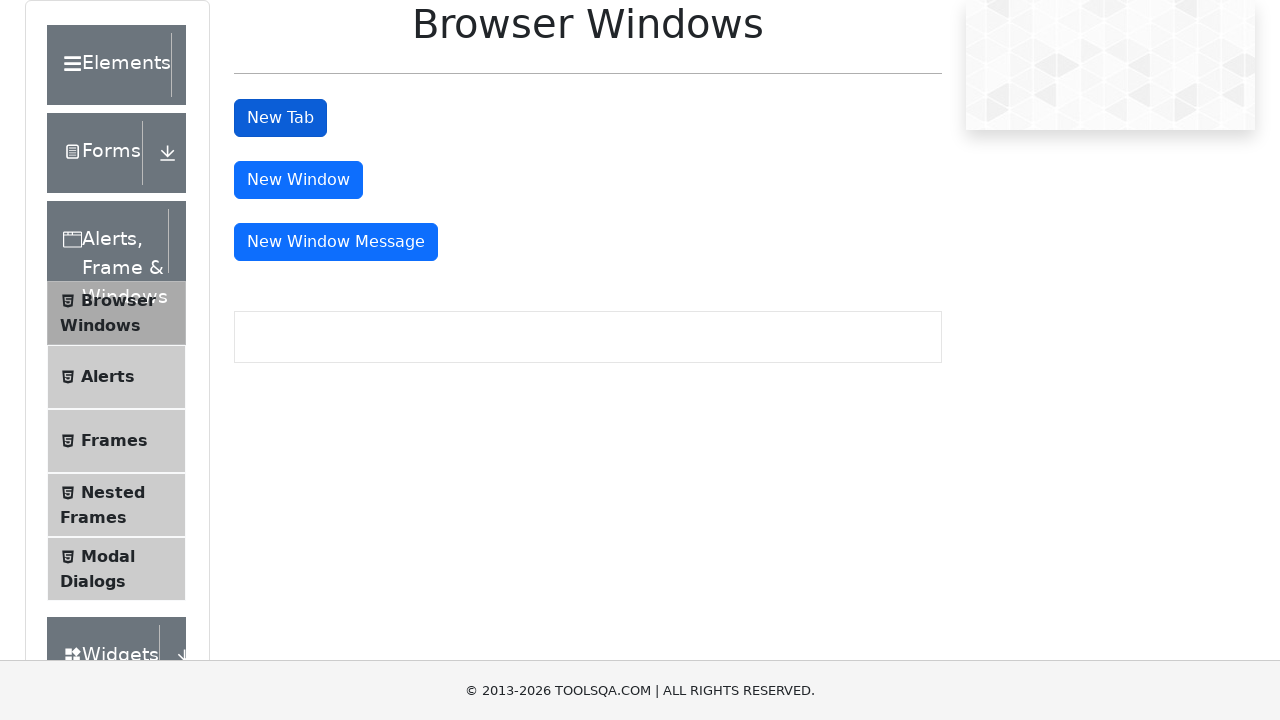